Tests sending keyboard keys using Action Builder by pressing the TAB key and verifying the result text displays the correct key pressed.

Starting URL: http://the-internet.herokuapp.com/key_presses

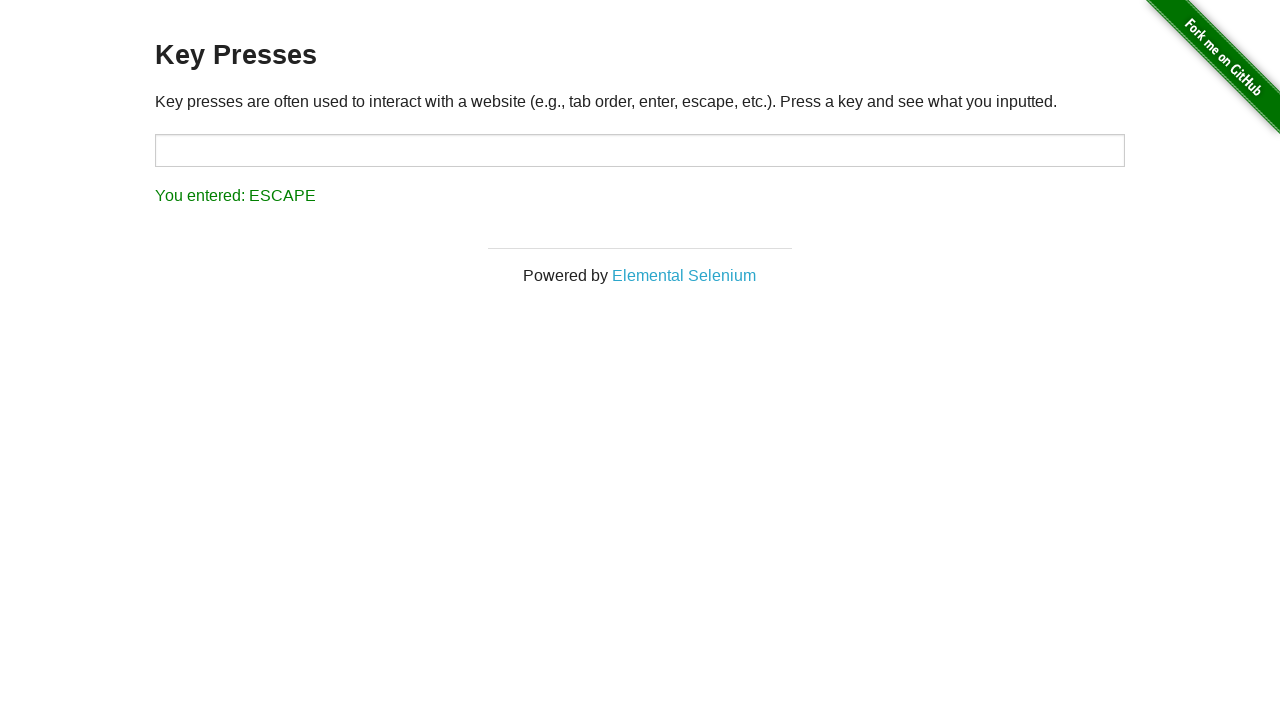

Pressed TAB key using keyboard action
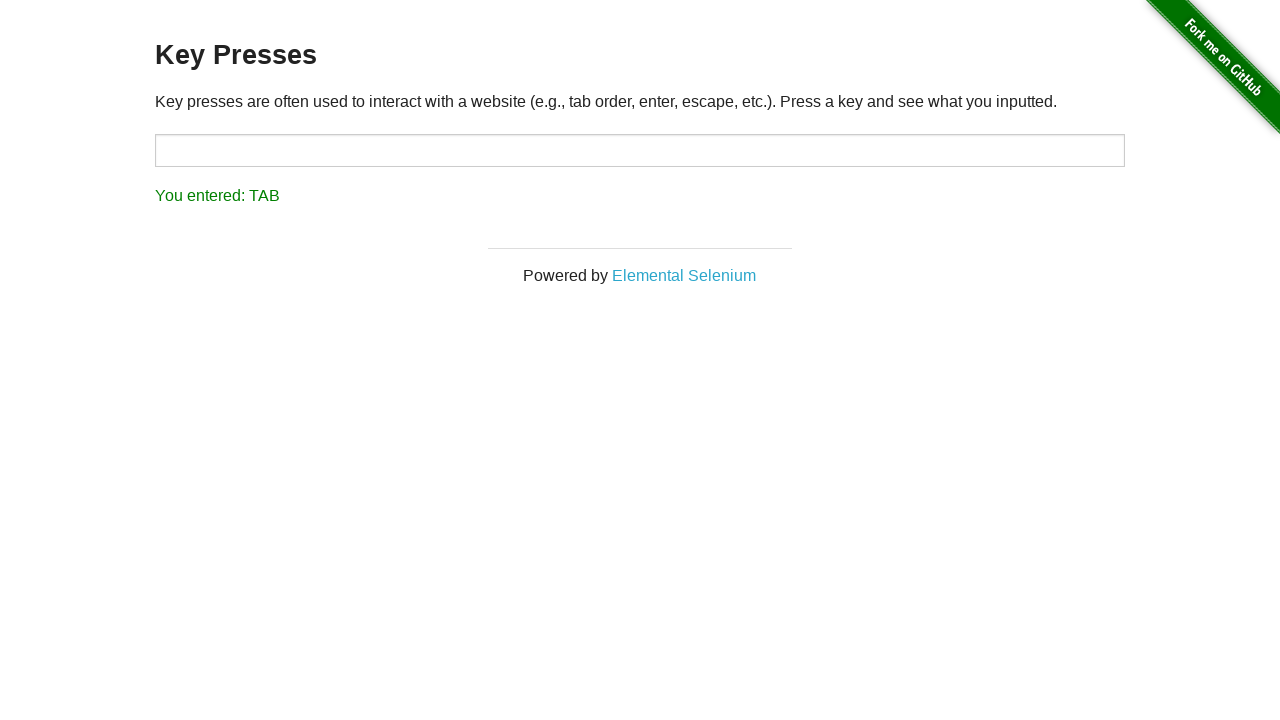

Result element loaded after TAB key press
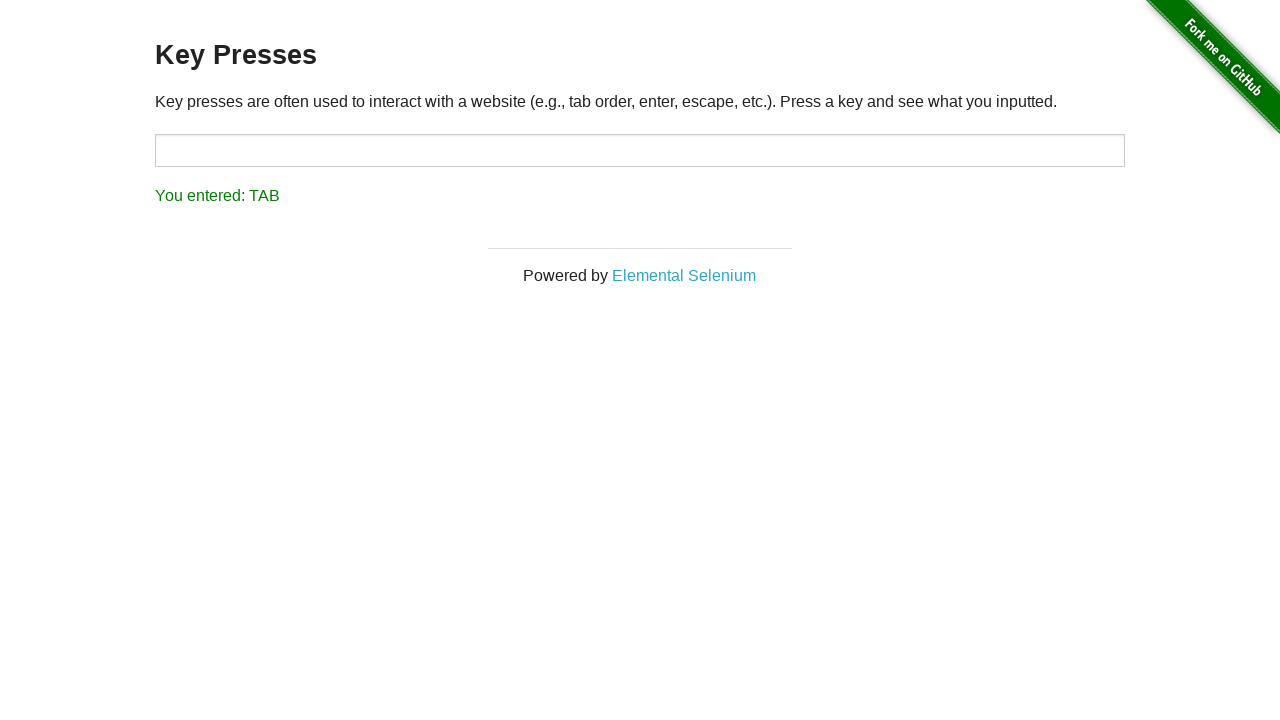

Verified result text shows 'You entered: TAB'
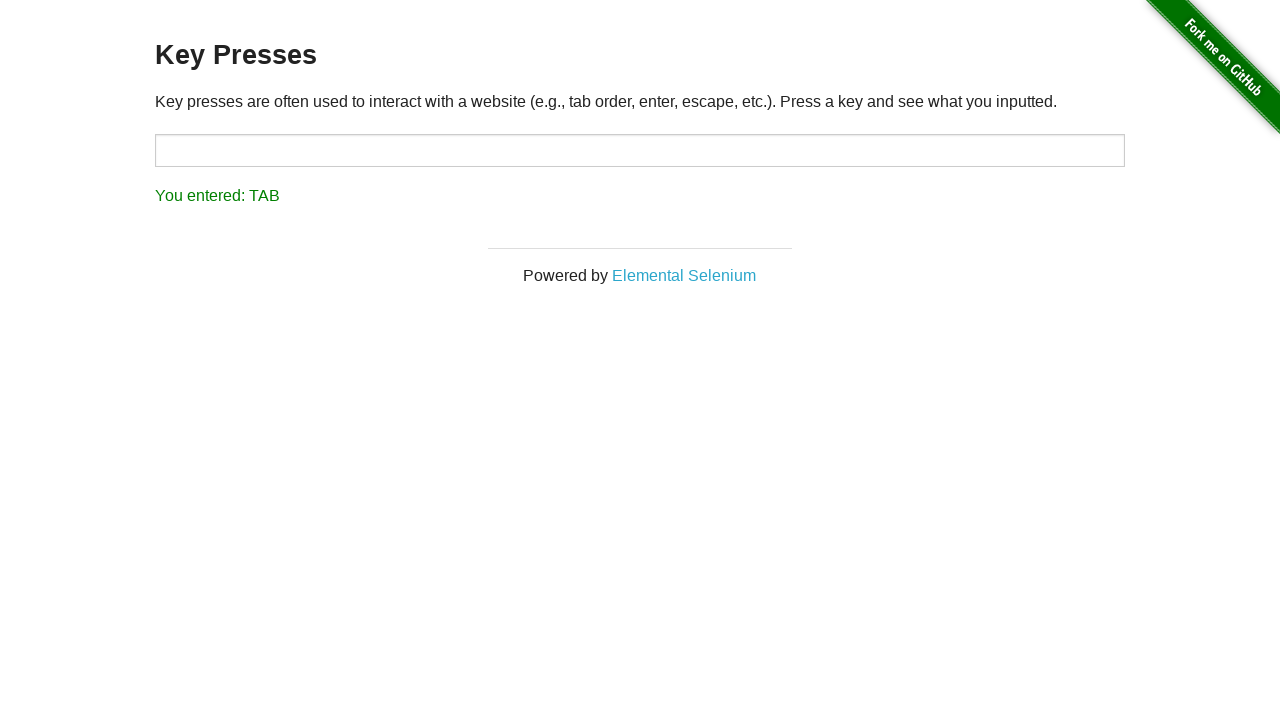

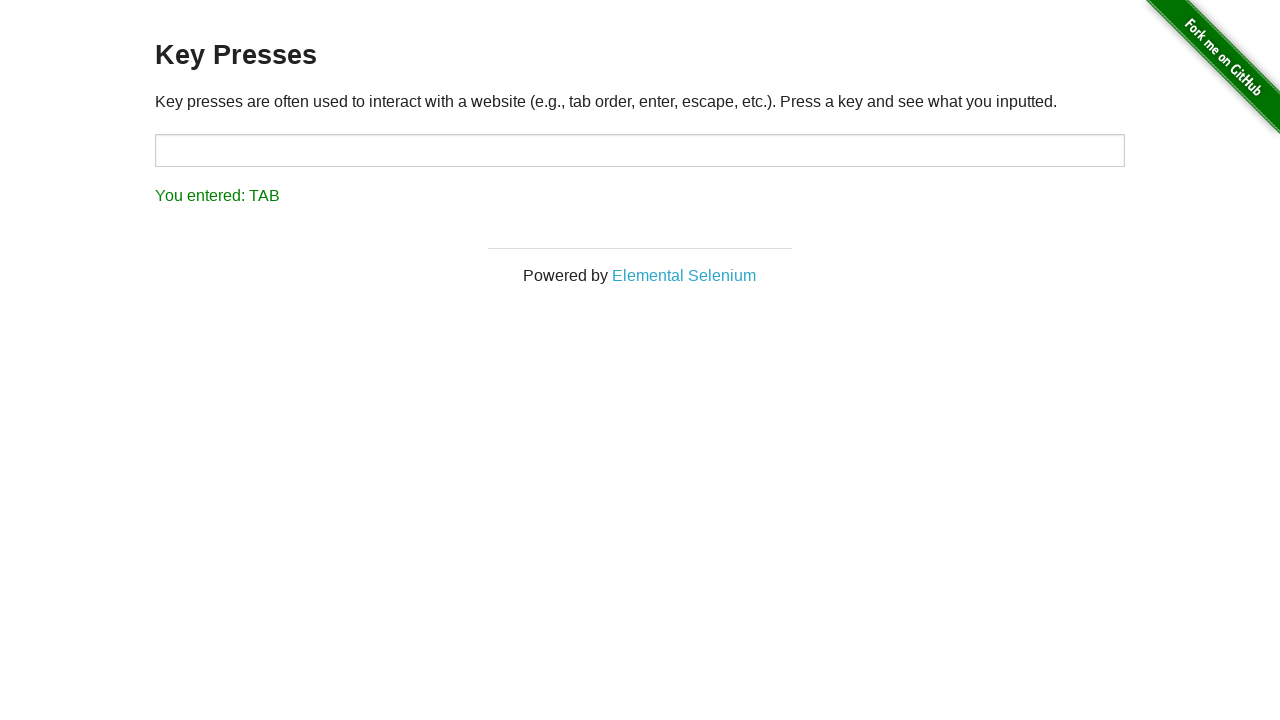